Tests drag and drop functionality by dragging element A to element B

Starting URL: https://the-internet.herokuapp.com/drag_and_drop

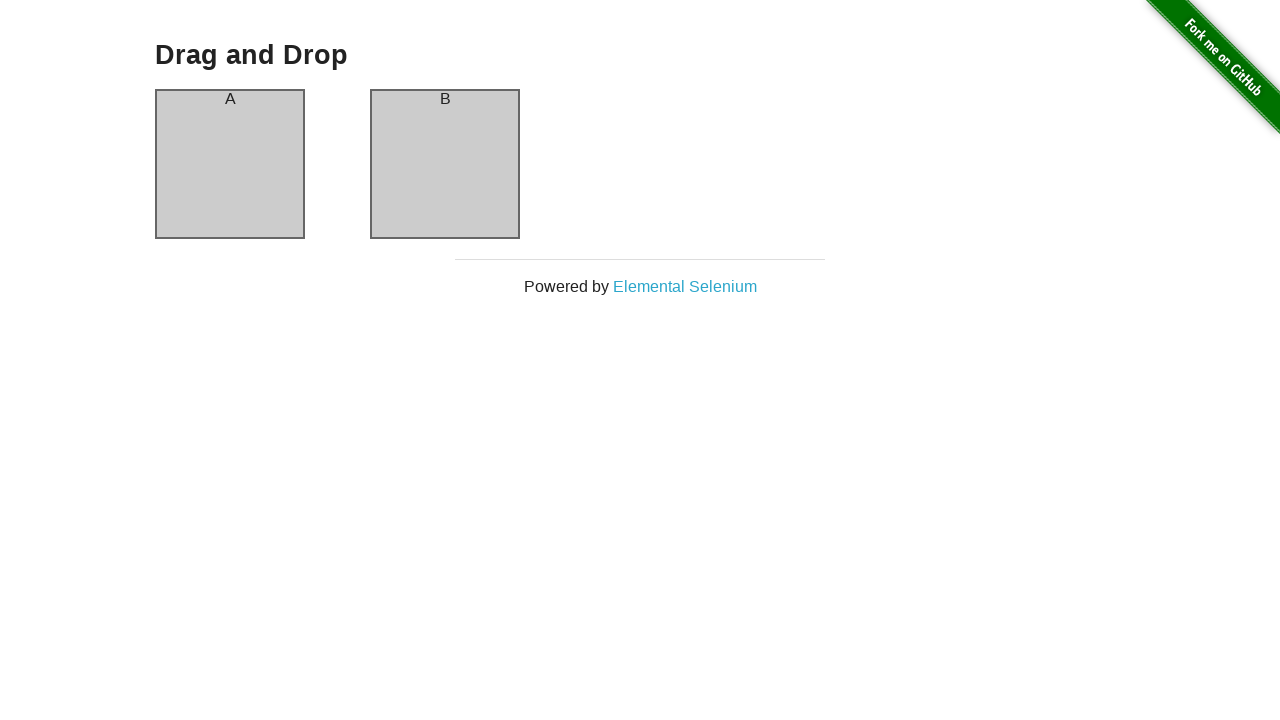

Dragged element A to element B at (445, 164)
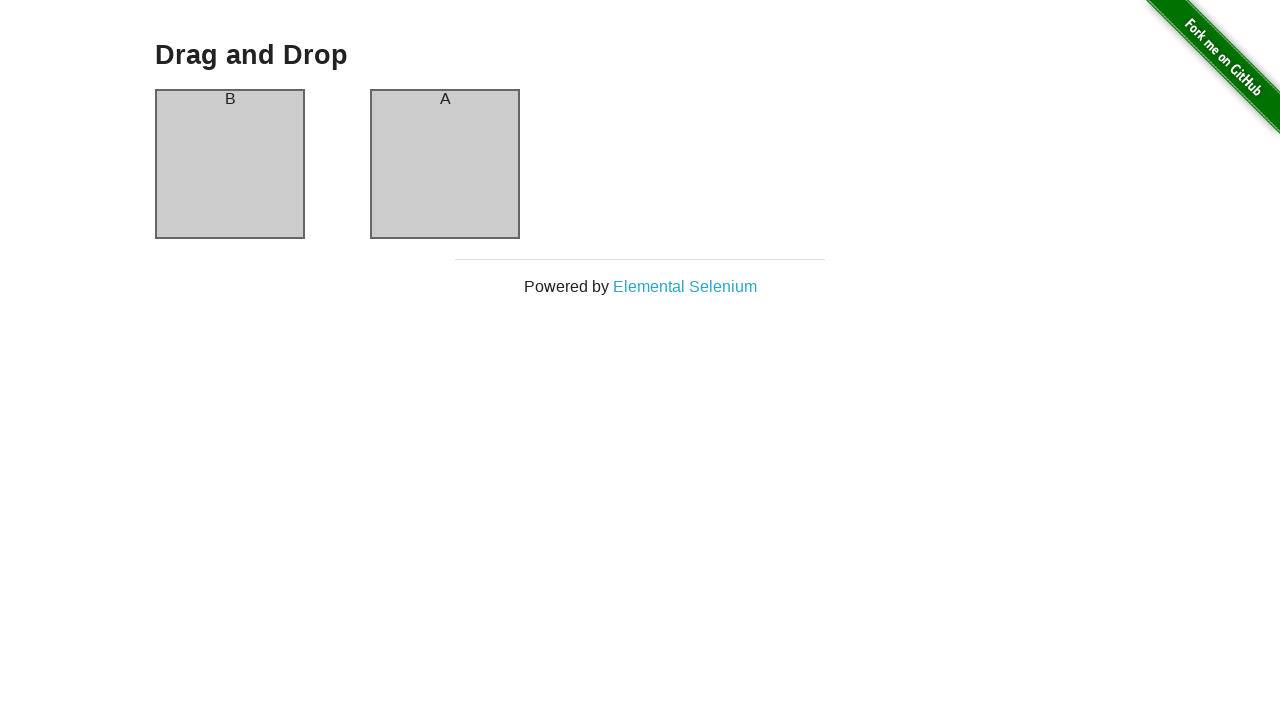

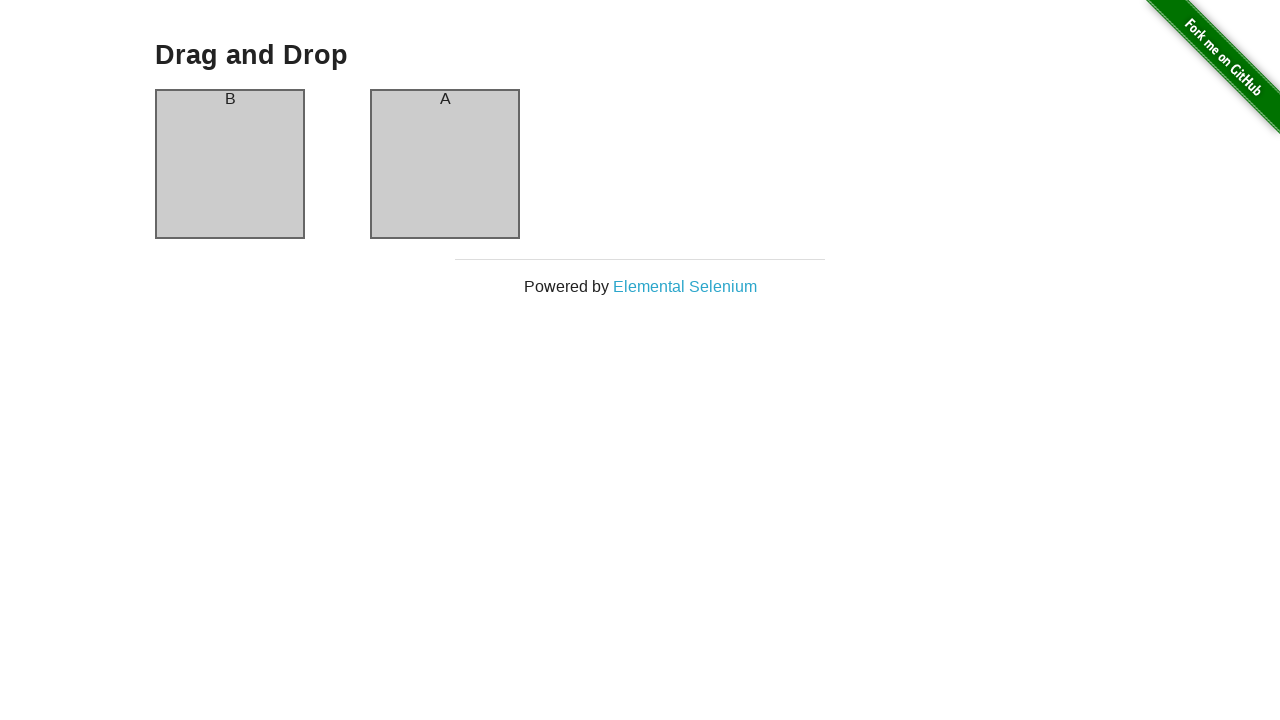